Tests file download functionality by navigating to a download page, extracting a download link, and verifying the file is accessible with proper content type and non-zero content length.

Starting URL: http://the-internet.herokuapp.com/download

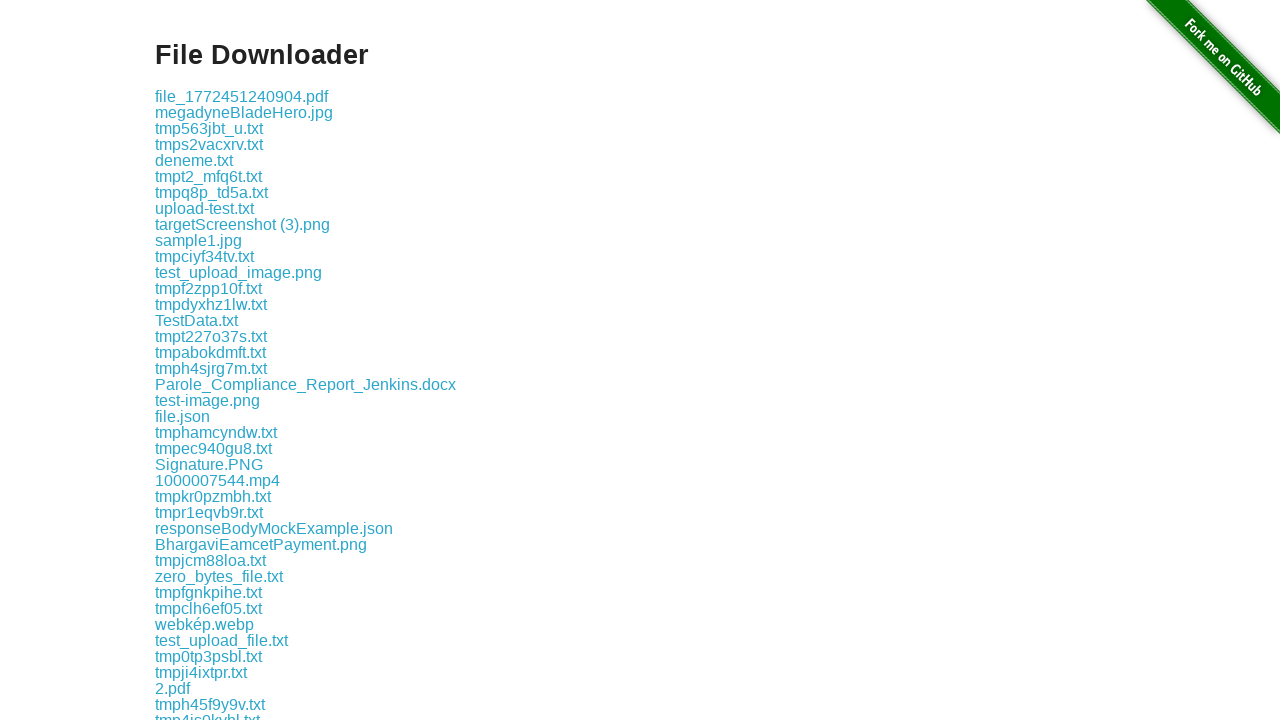

Download links loaded on the page
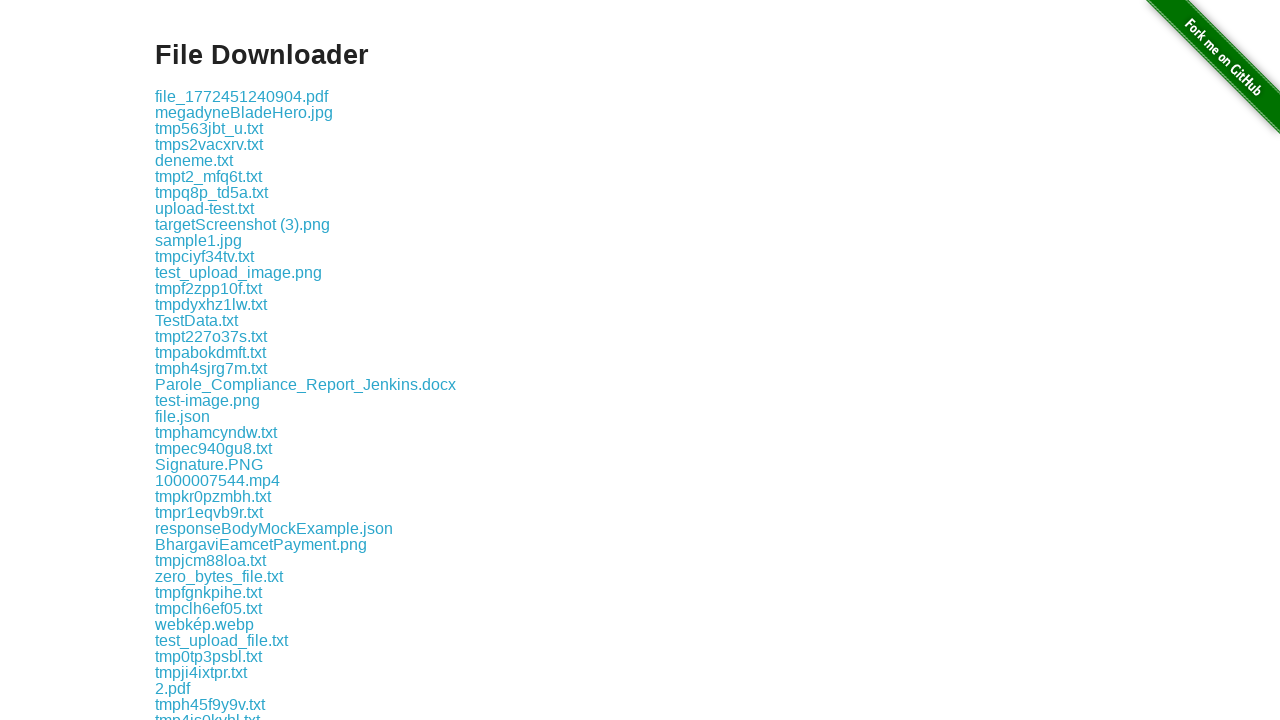

Extracted download link: download/file_1772451240904.pdf
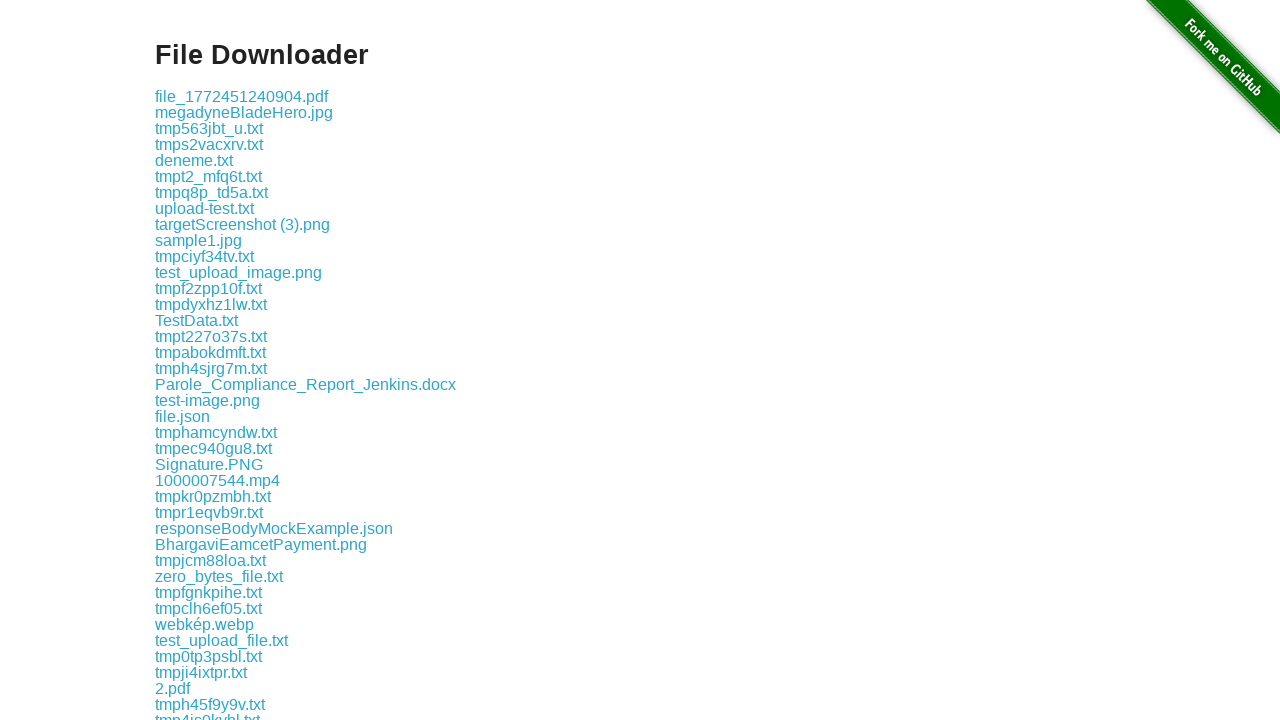

Clicked the first download link at (242, 96) on .example a >> nth=0
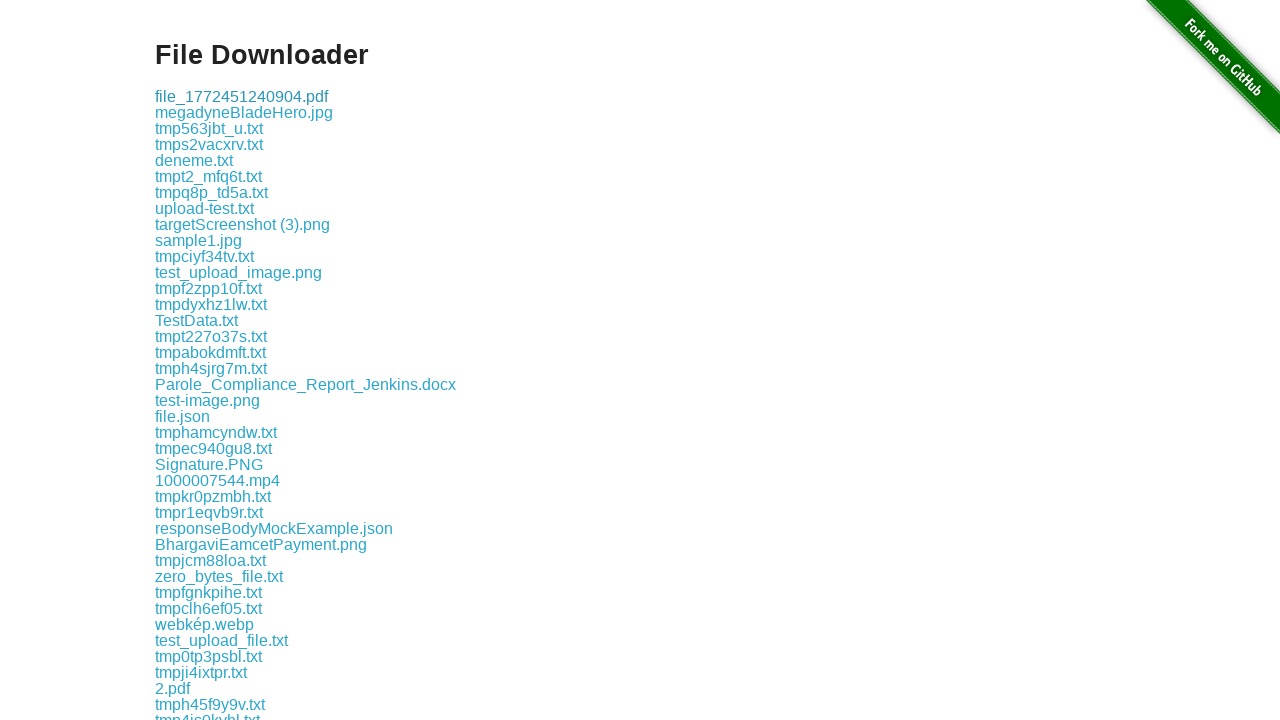

Network idle state reached after download link click
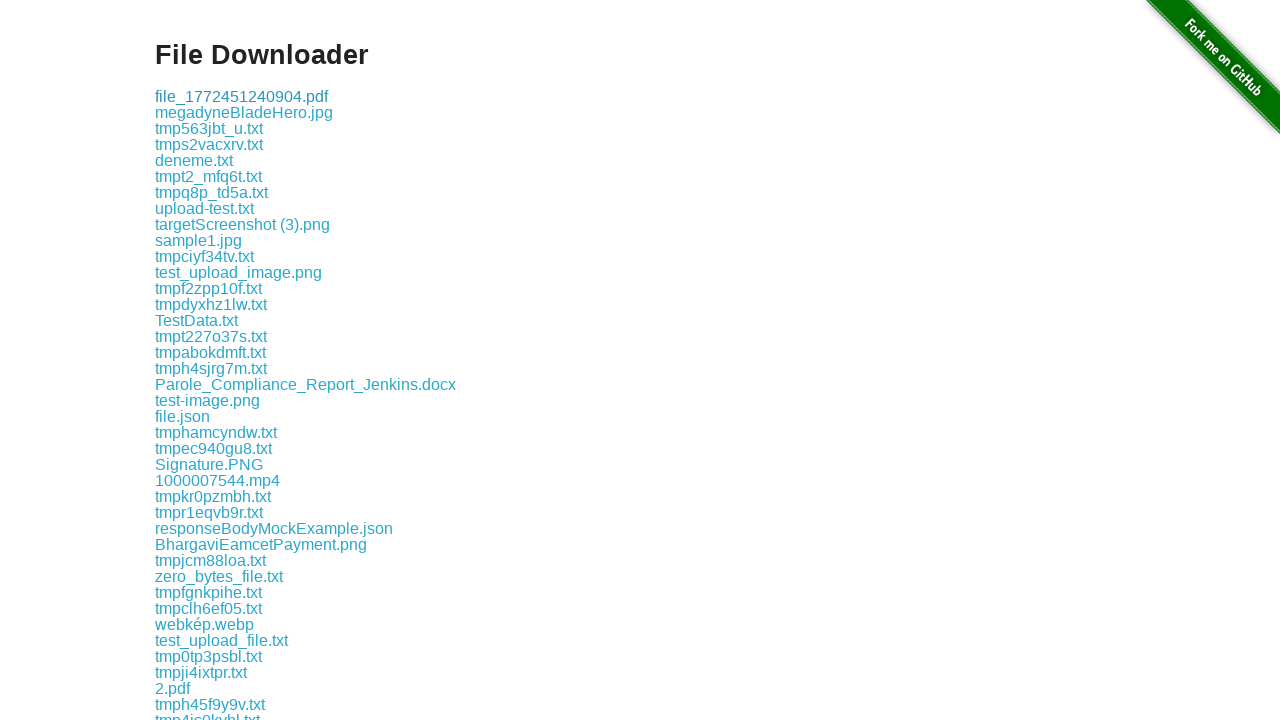

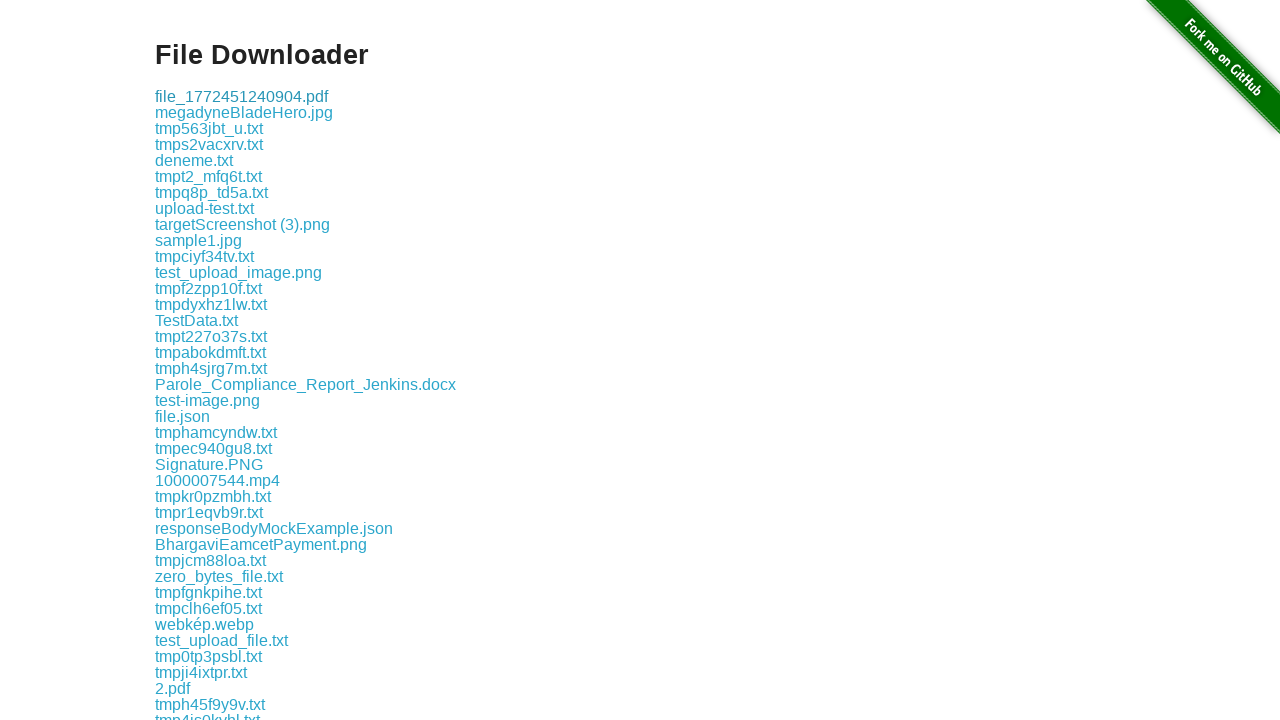